Tests drag and drop functionality by dragging an element to a drop target and verifying the "Dropped!" text appears

Starting URL: https://demoqa.com/droppable

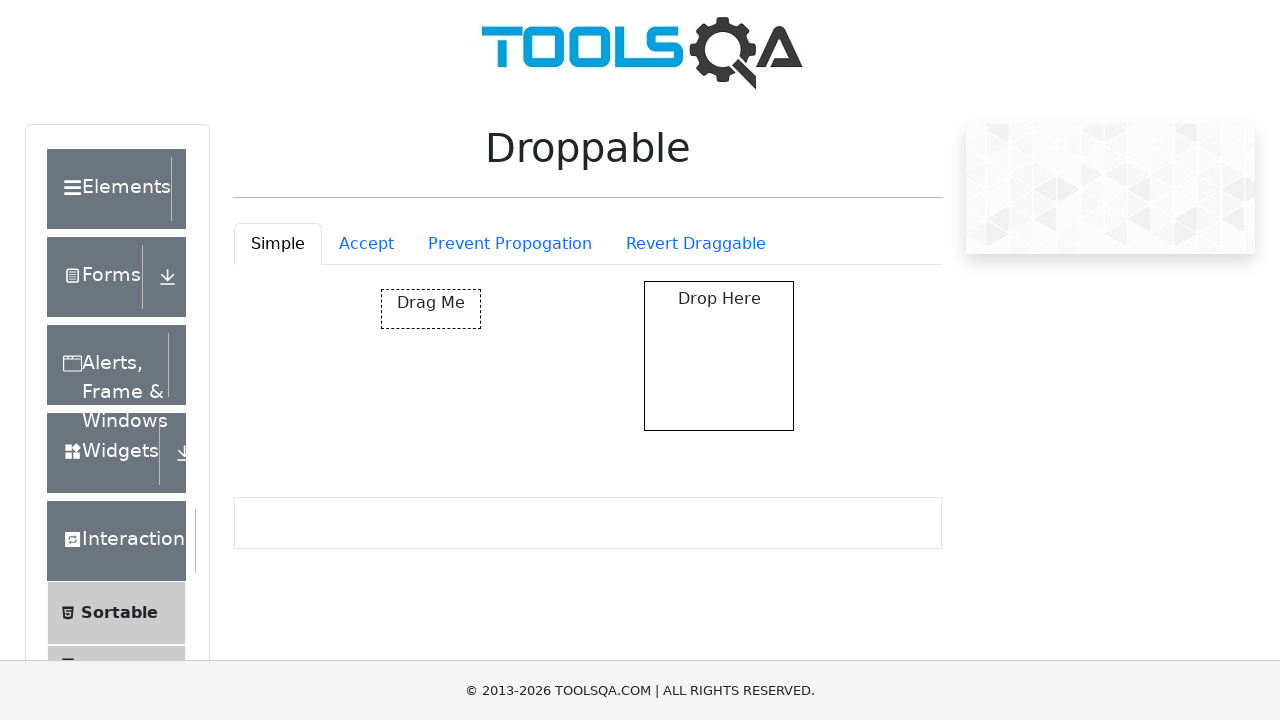

Located the draggable element
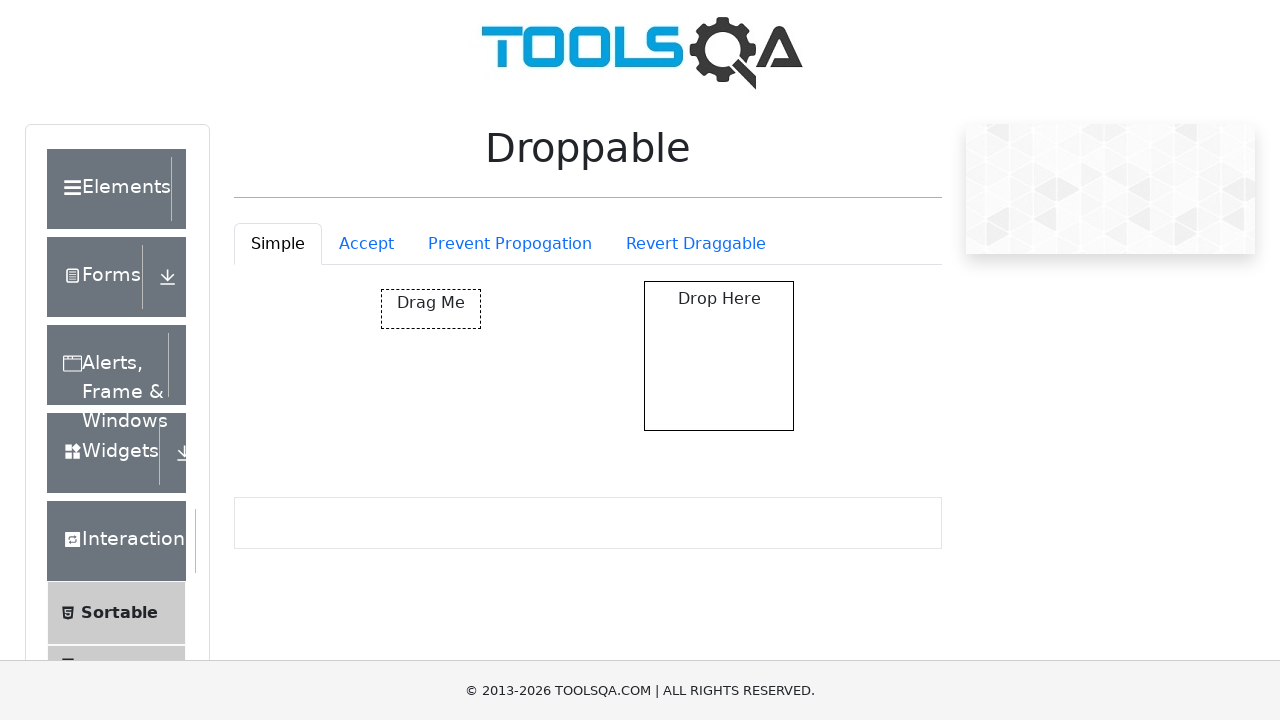

Located the drop target element
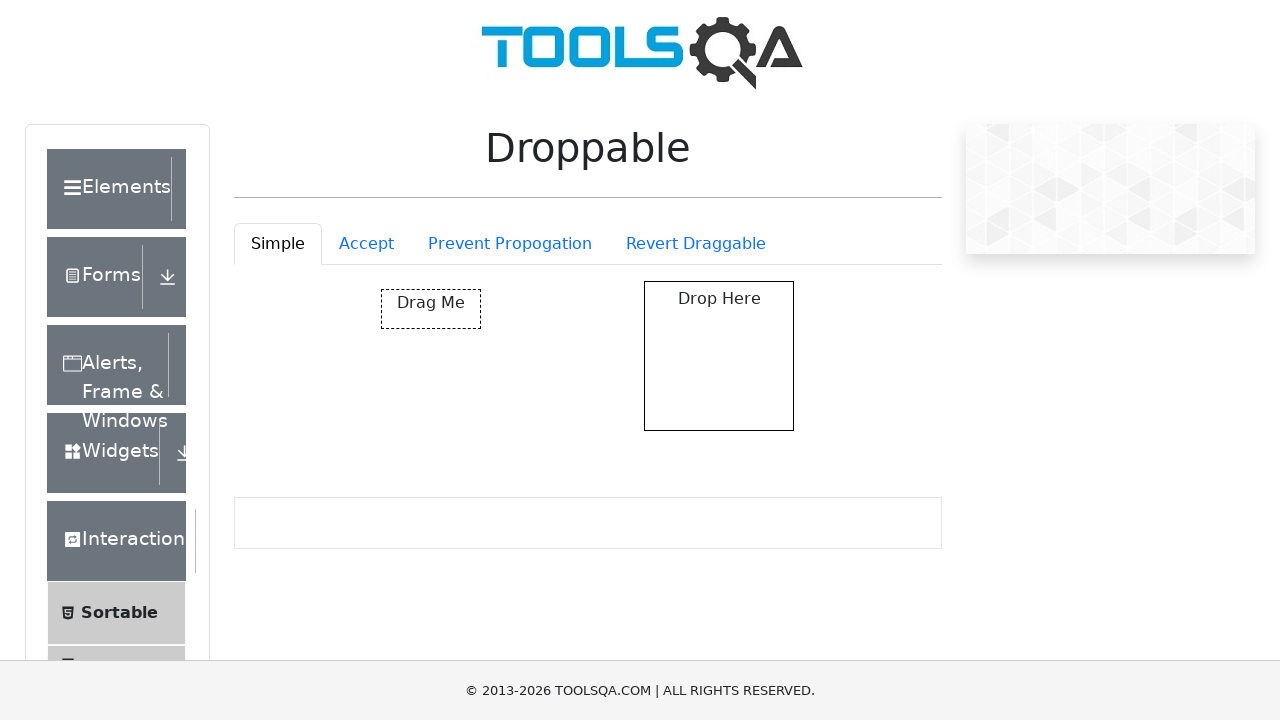

Dragged element to drop target at (719, 356)
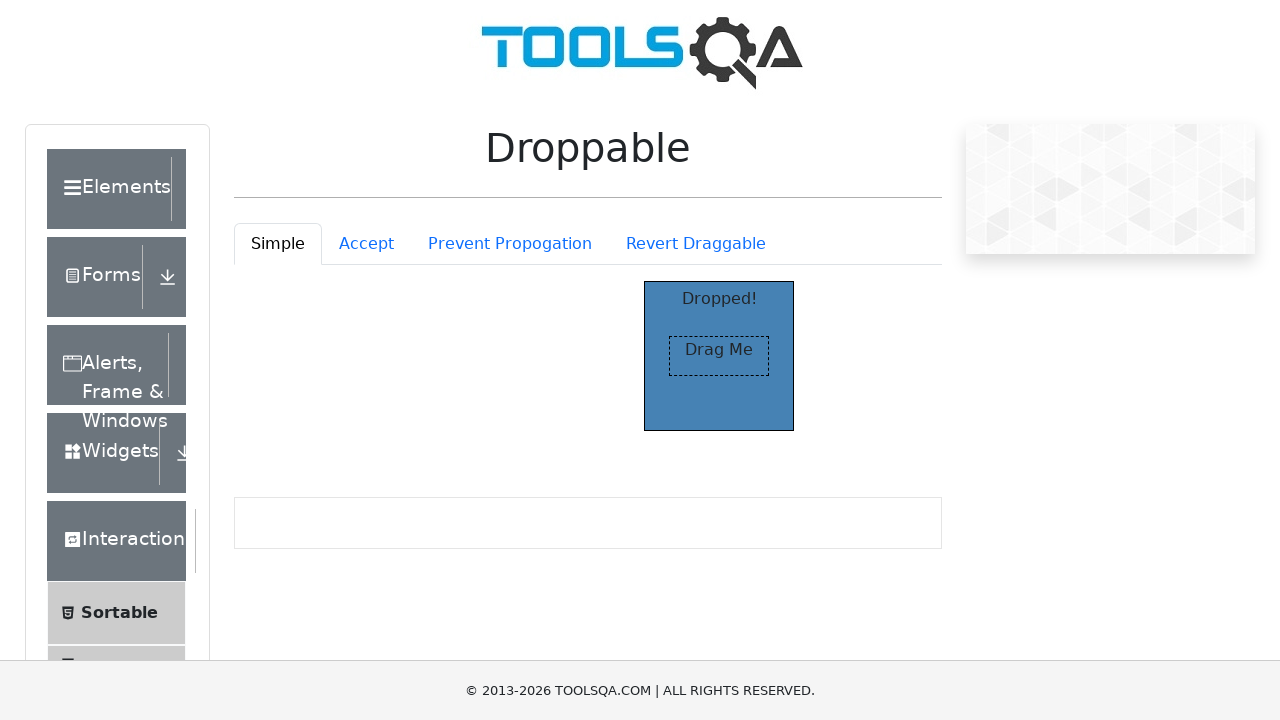

Verified 'Dropped!' text appeared after successful drop
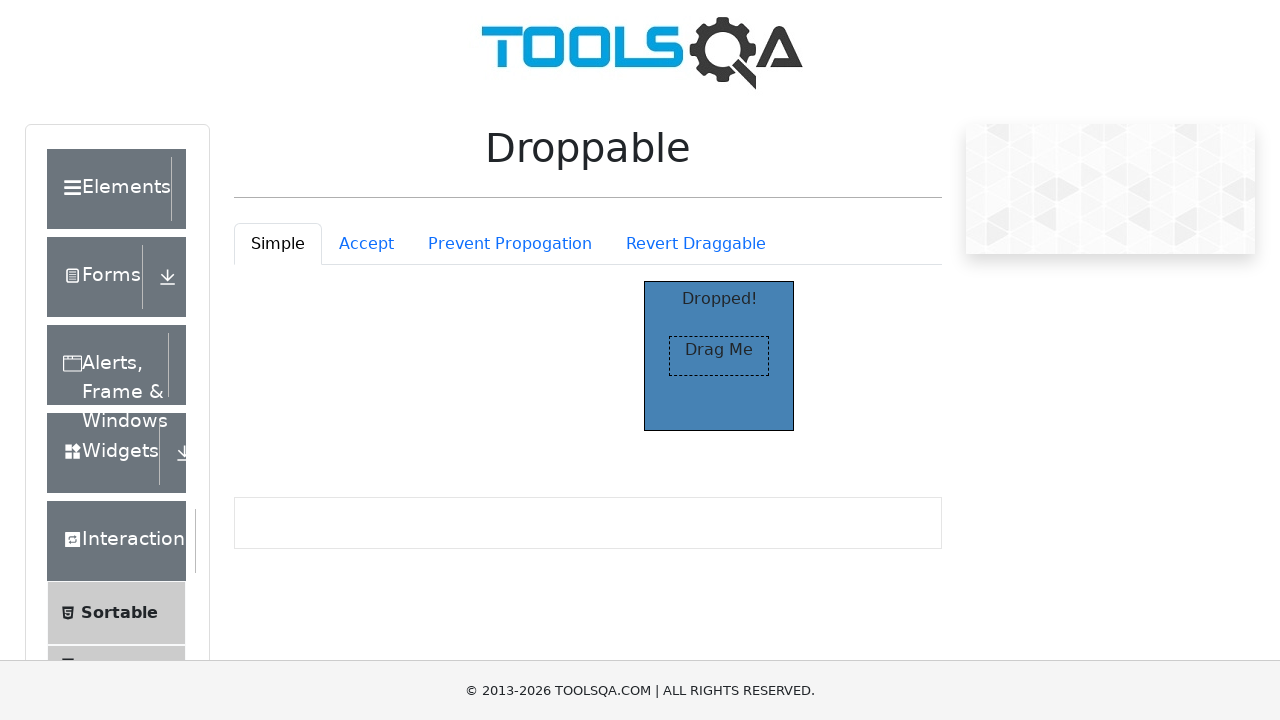

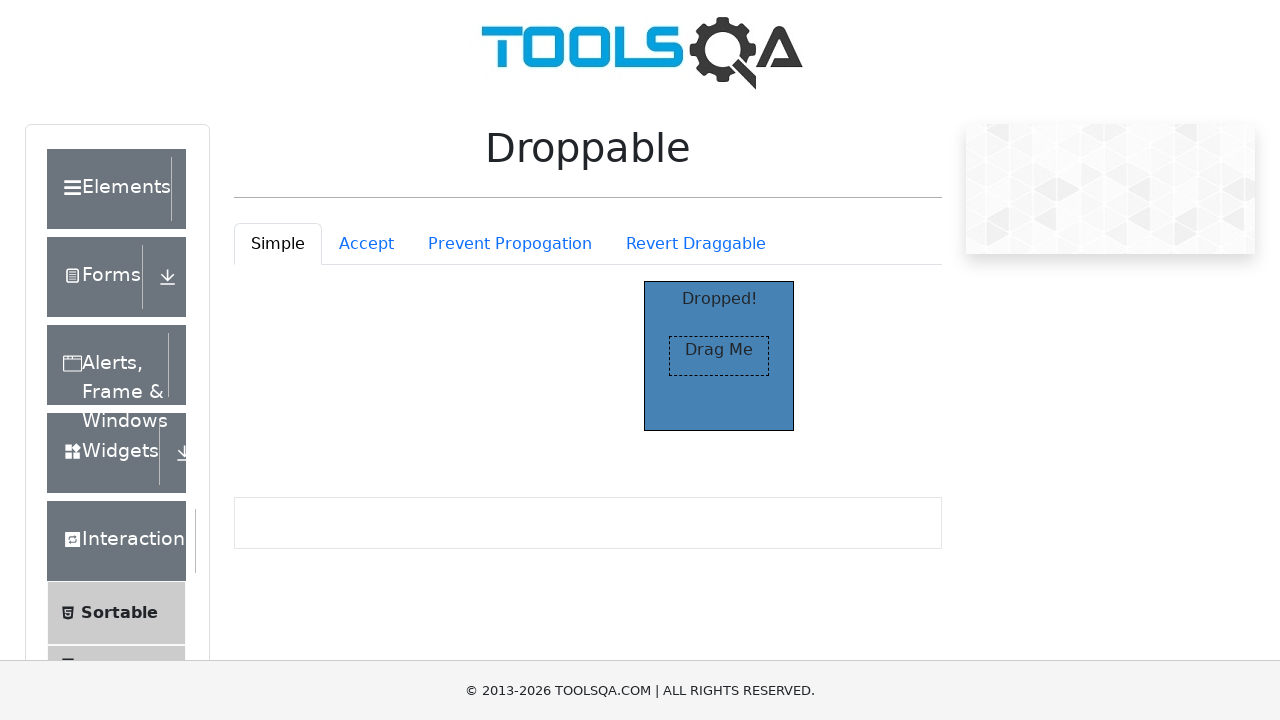